Navigates to OrangeHRM demo site and verifies the page title, URL, and page source are loaded correctly

Starting URL: https://opensource-demo.orangehrmlive.com/

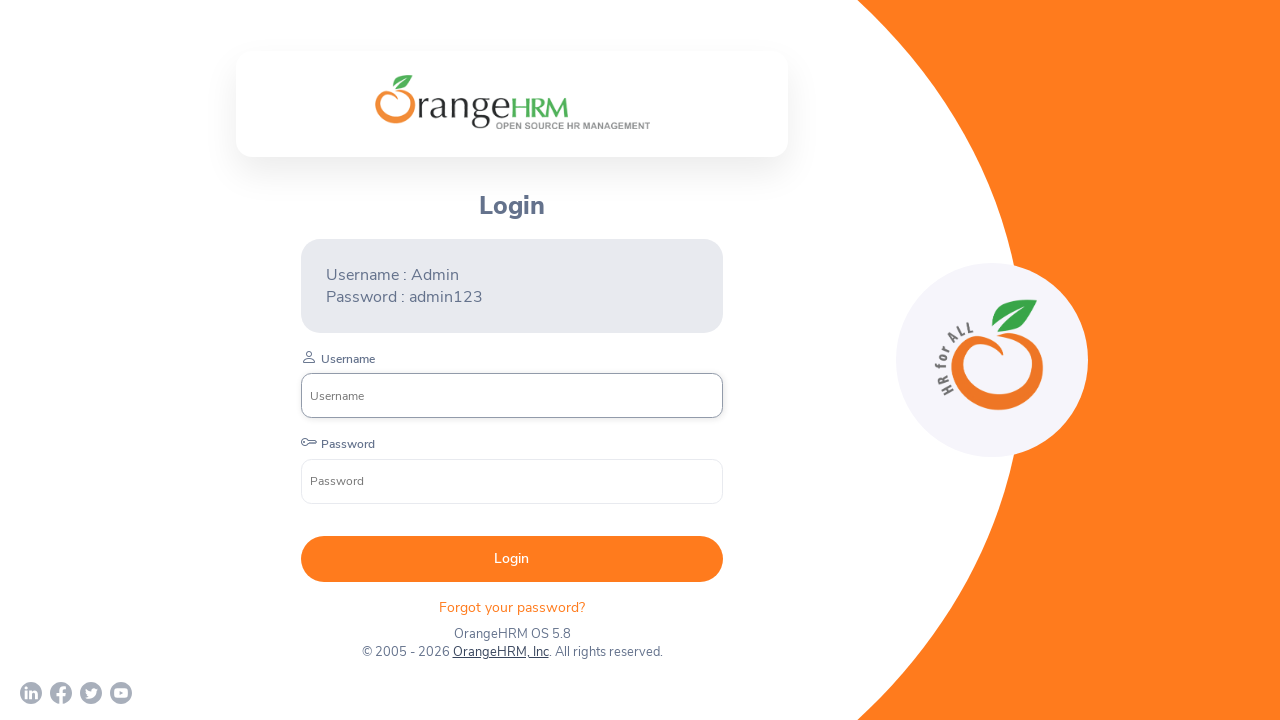

Retrieved page title
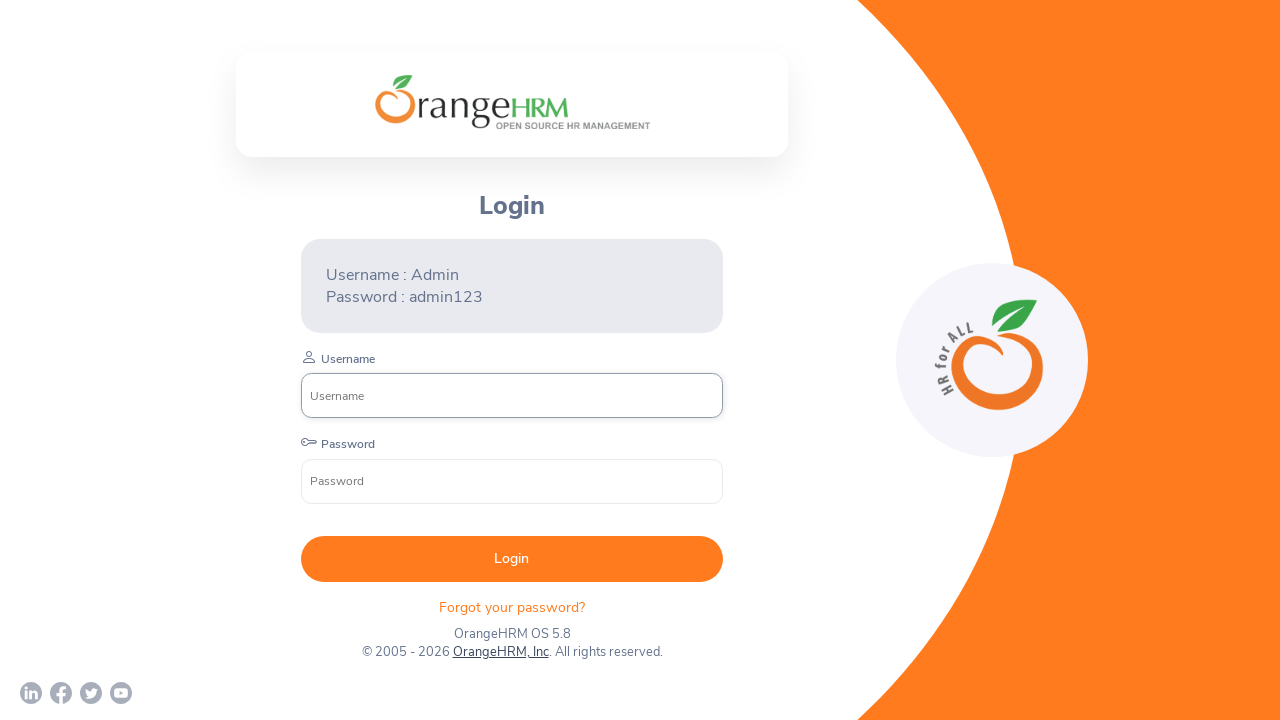

Retrieved current page URL
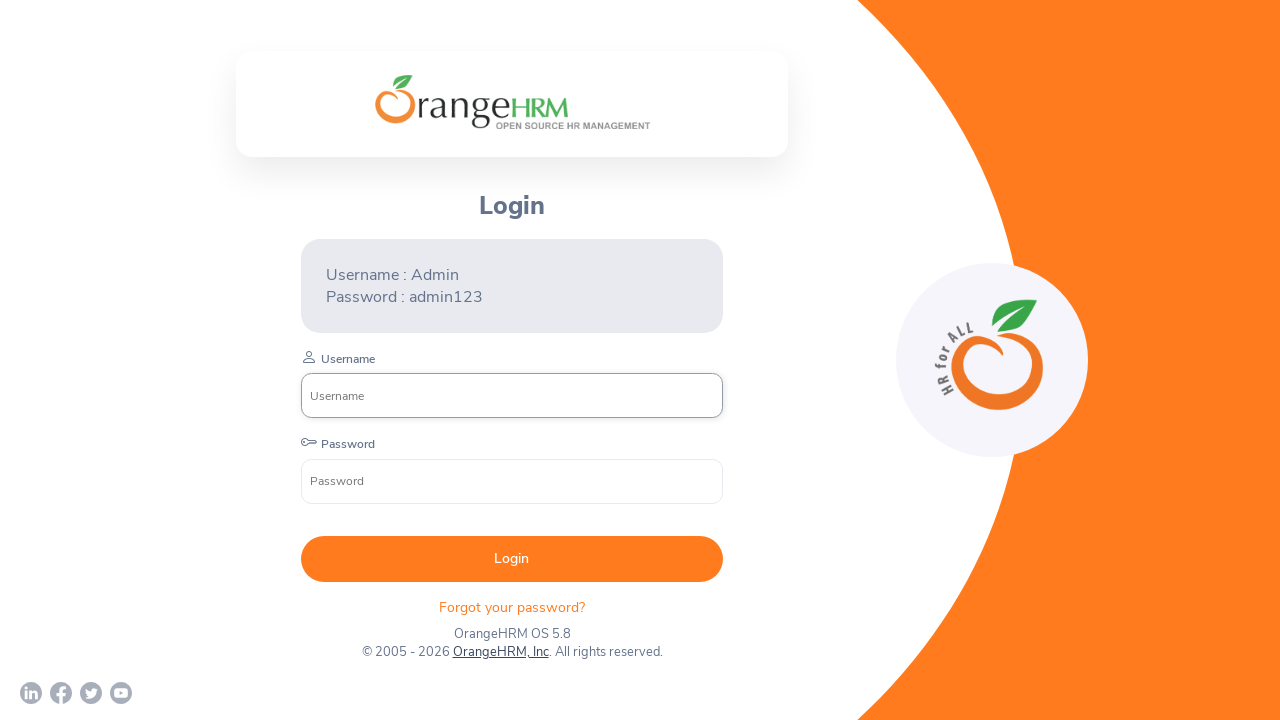

URL verification failed - incorrect URL is loaded
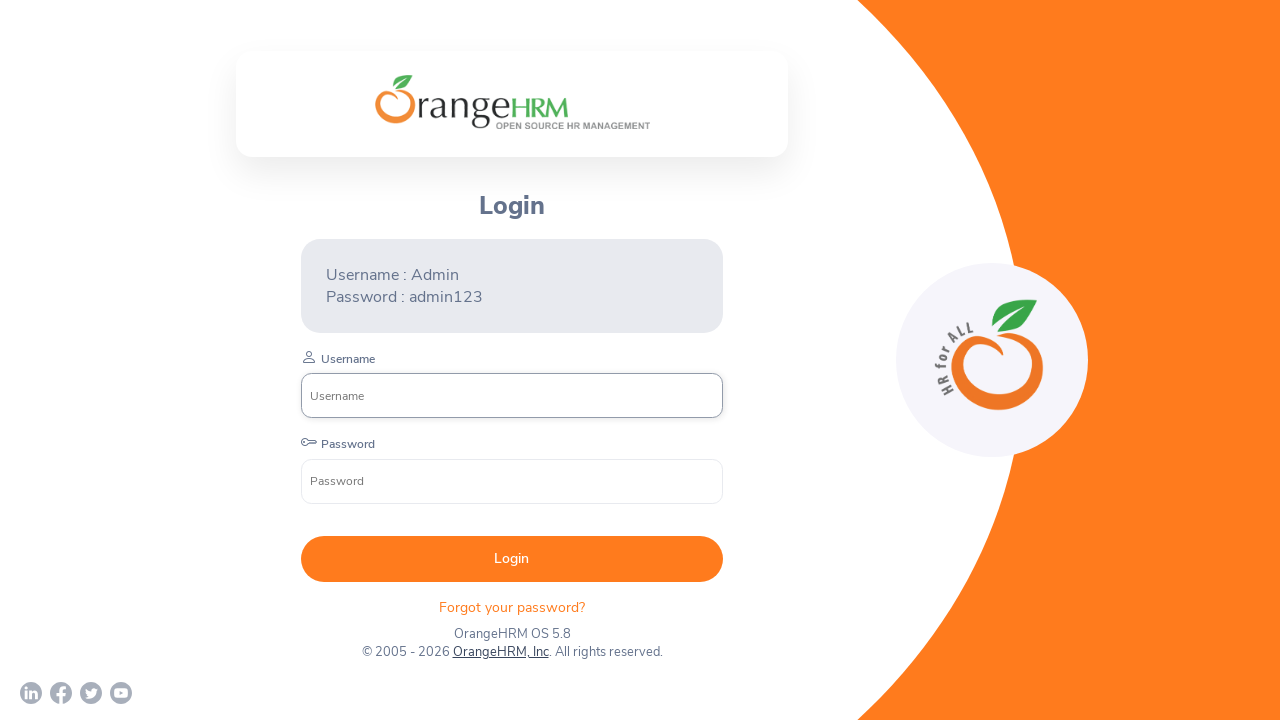

Retrieved page source content
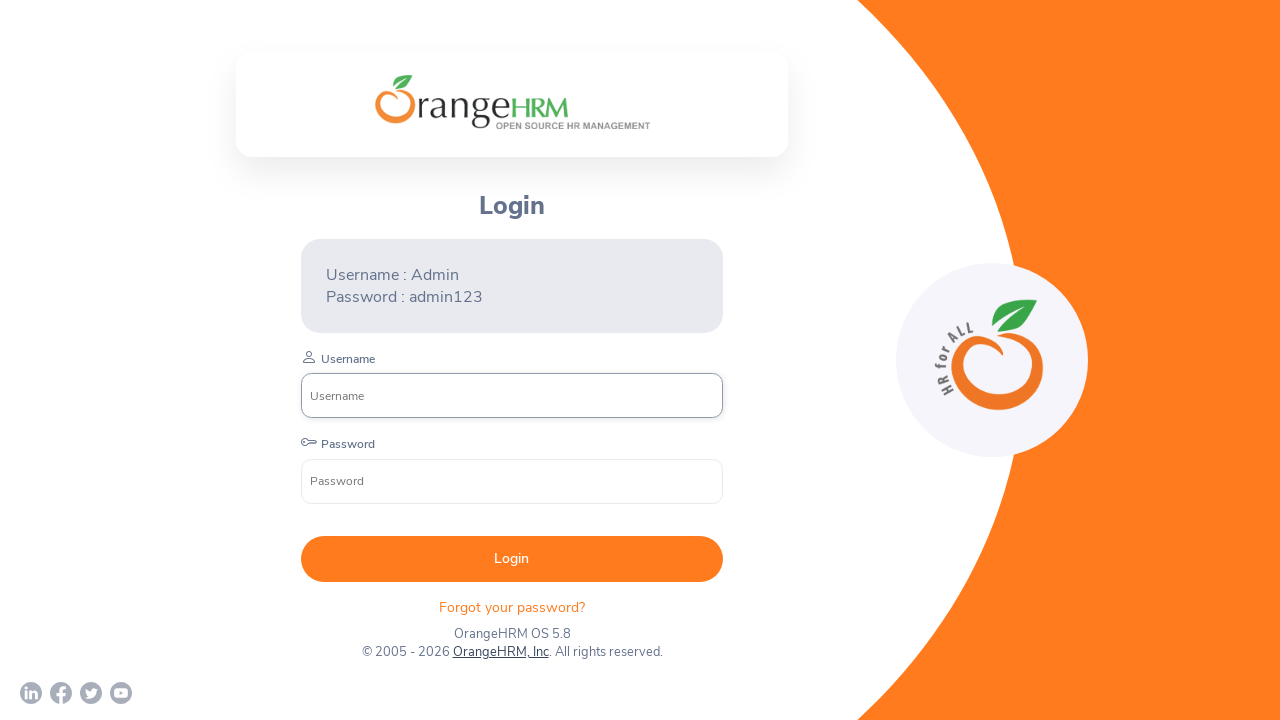

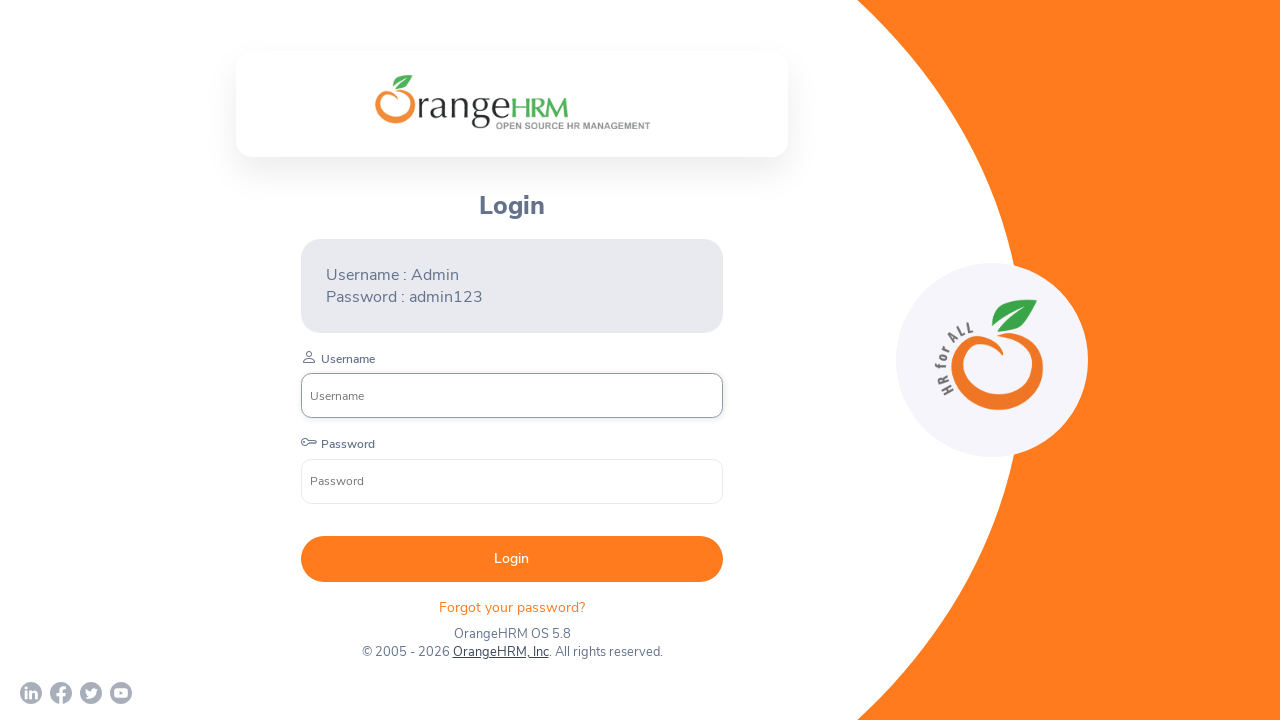